Tests keyboard input functionality by clicking on a name field, typing a name, and clicking a button on the Formy keypress page

Starting URL: https://formy-project.herokuapp.com/keypress

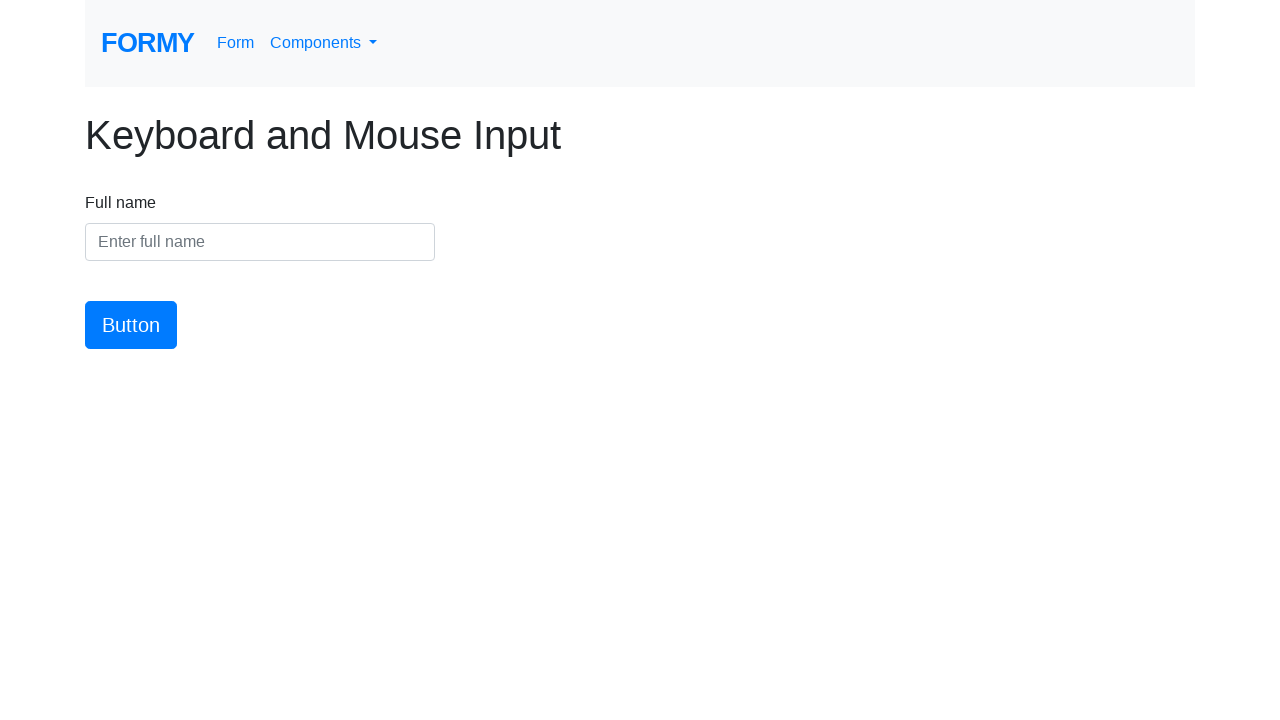

Clicked on the name input field at (260, 242) on #name
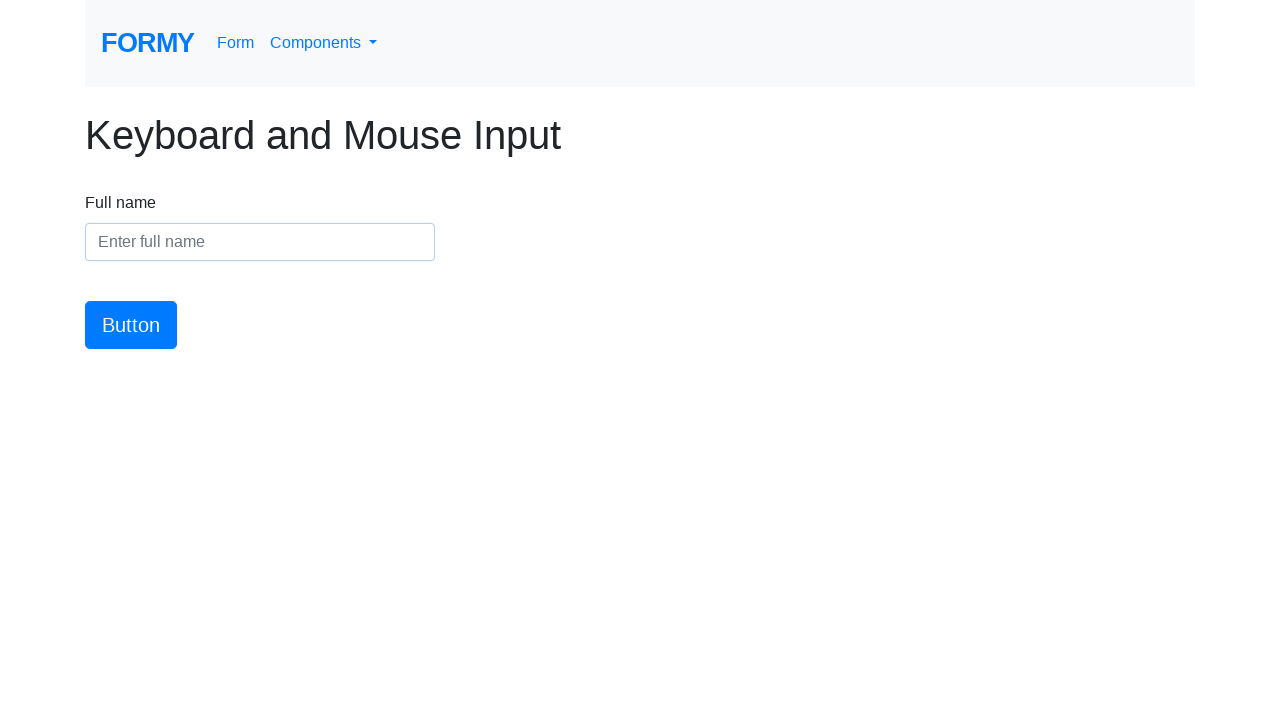

Typed 'Jessica Thompson' into the name field on #name
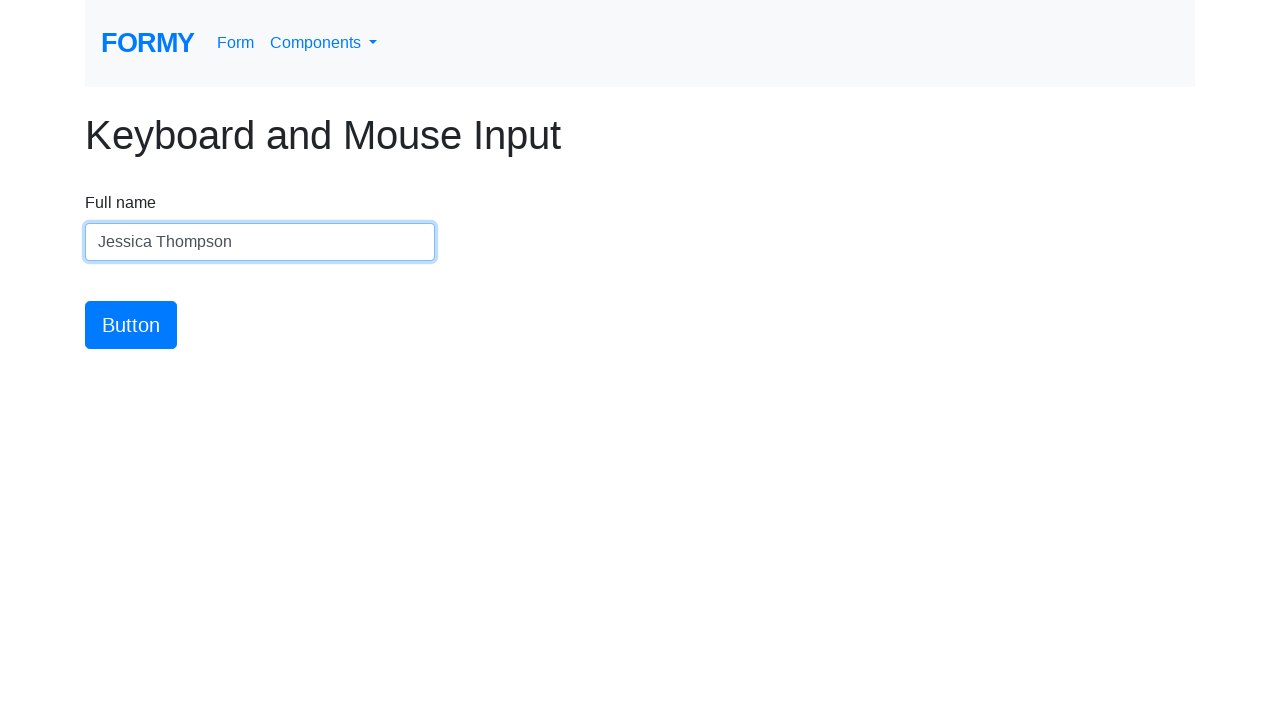

Clicked the submit button at (131, 325) on #button
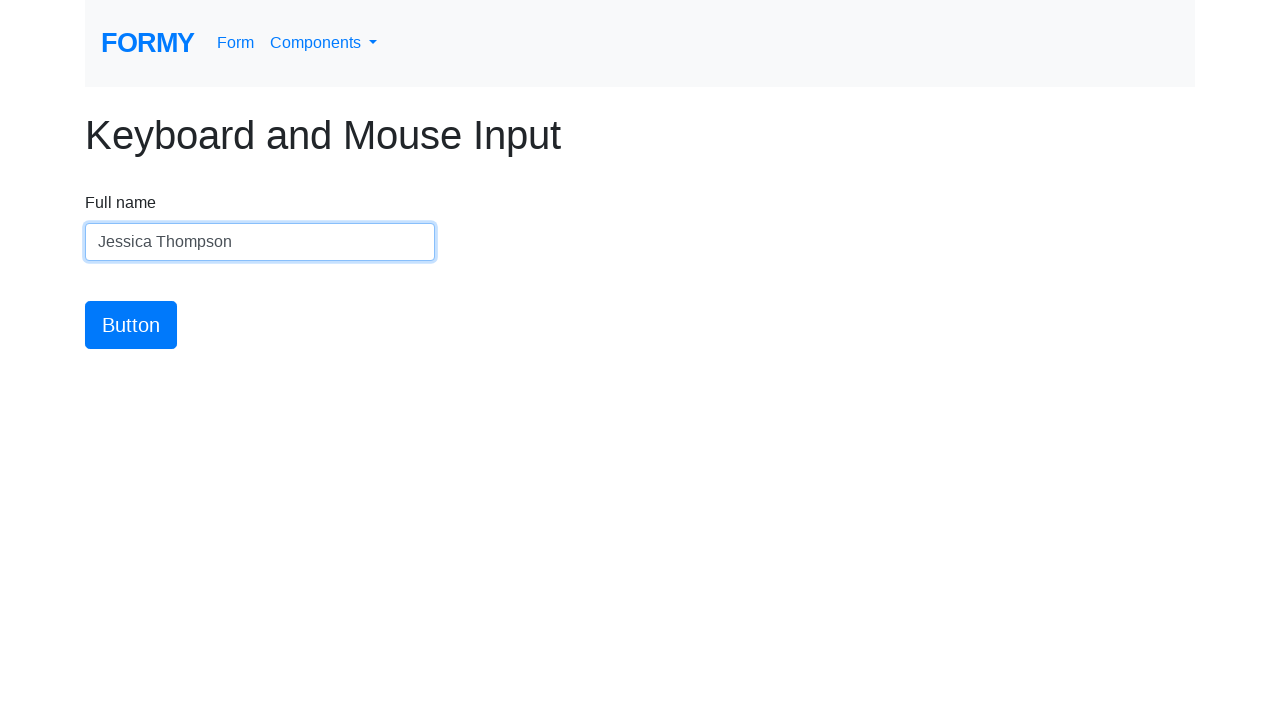

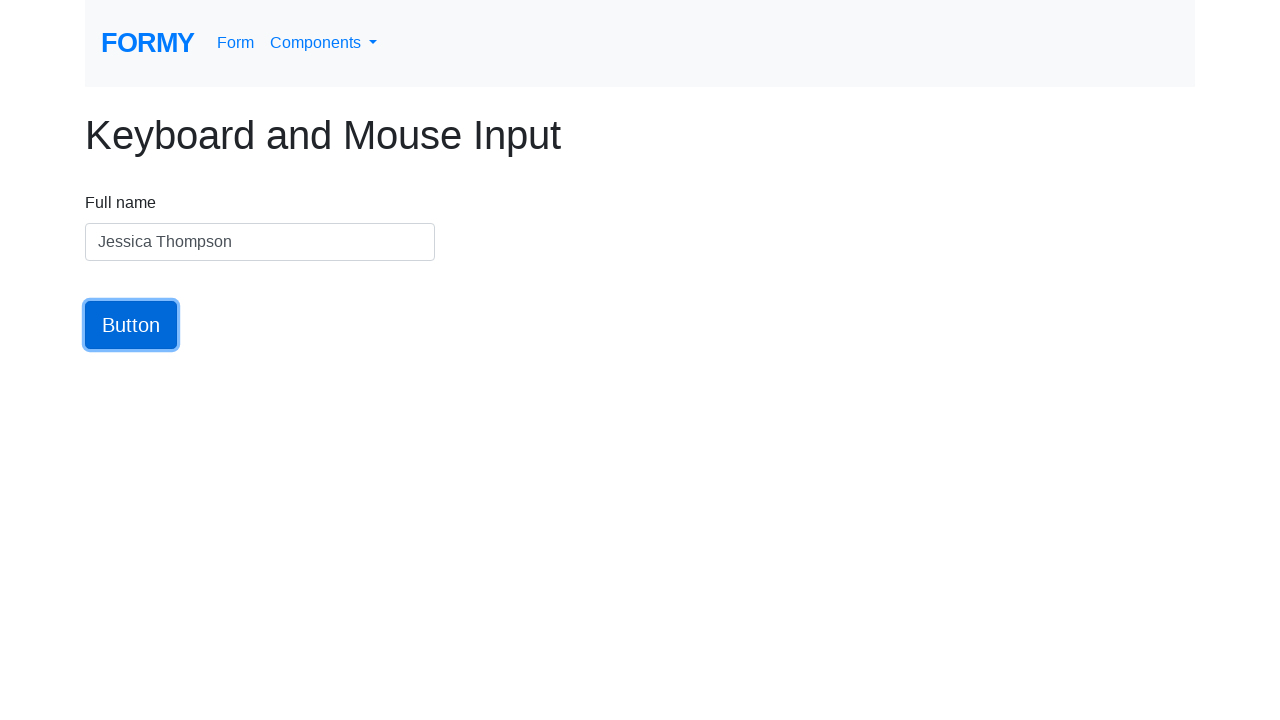